Navigates to W3Schools HTML tables page and verifies that the customers table is present and accessible

Starting URL: https://www.w3schools.com/html/html_tables.asp

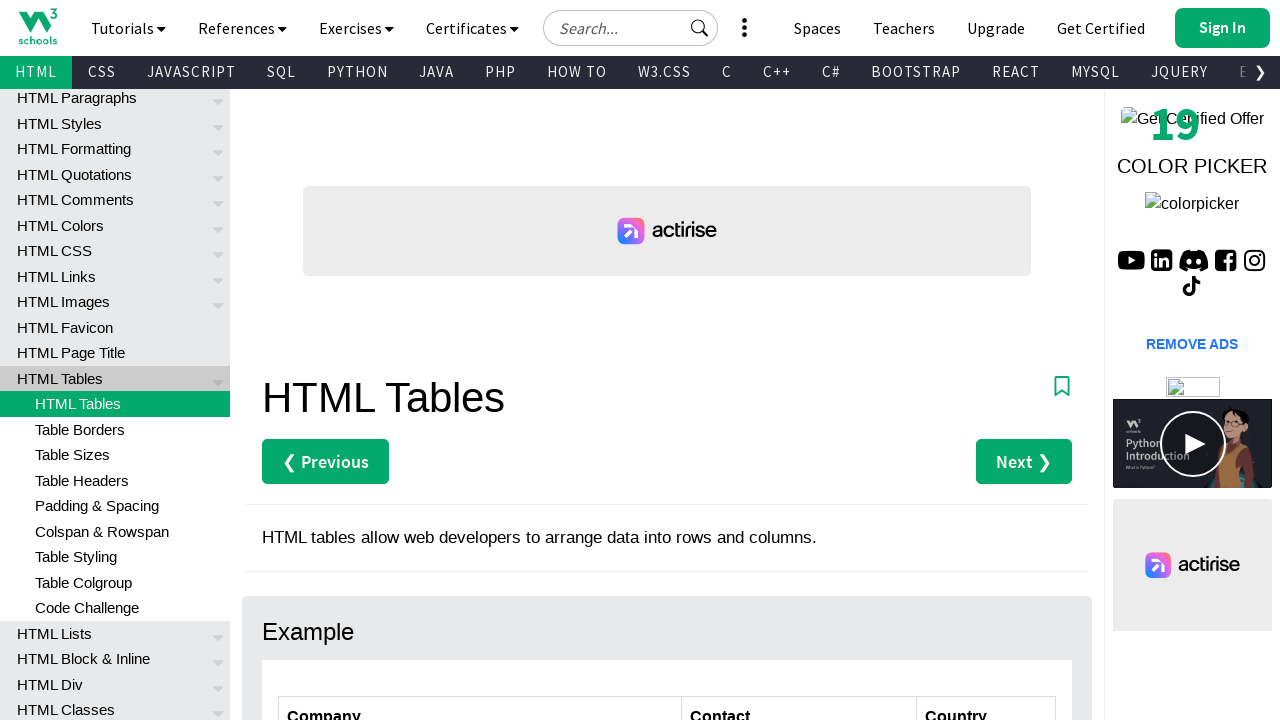

Navigated to W3Schools HTML tables page
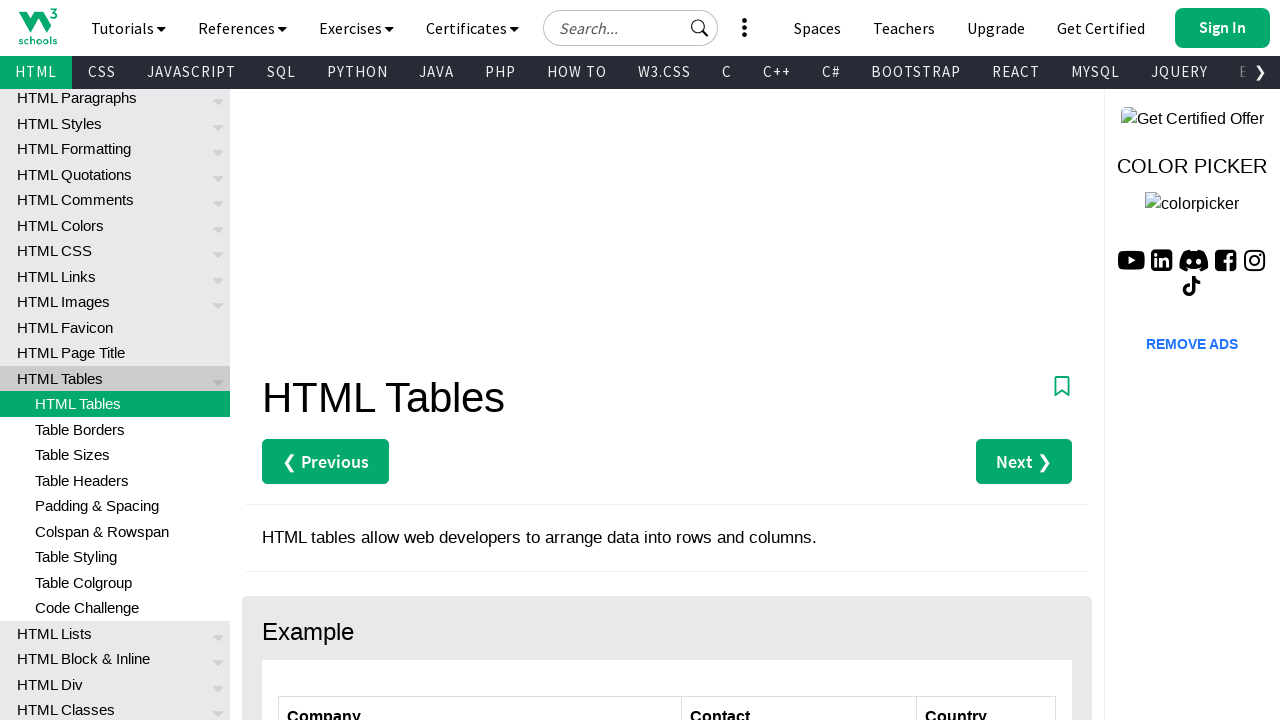

Customers table is present on the page
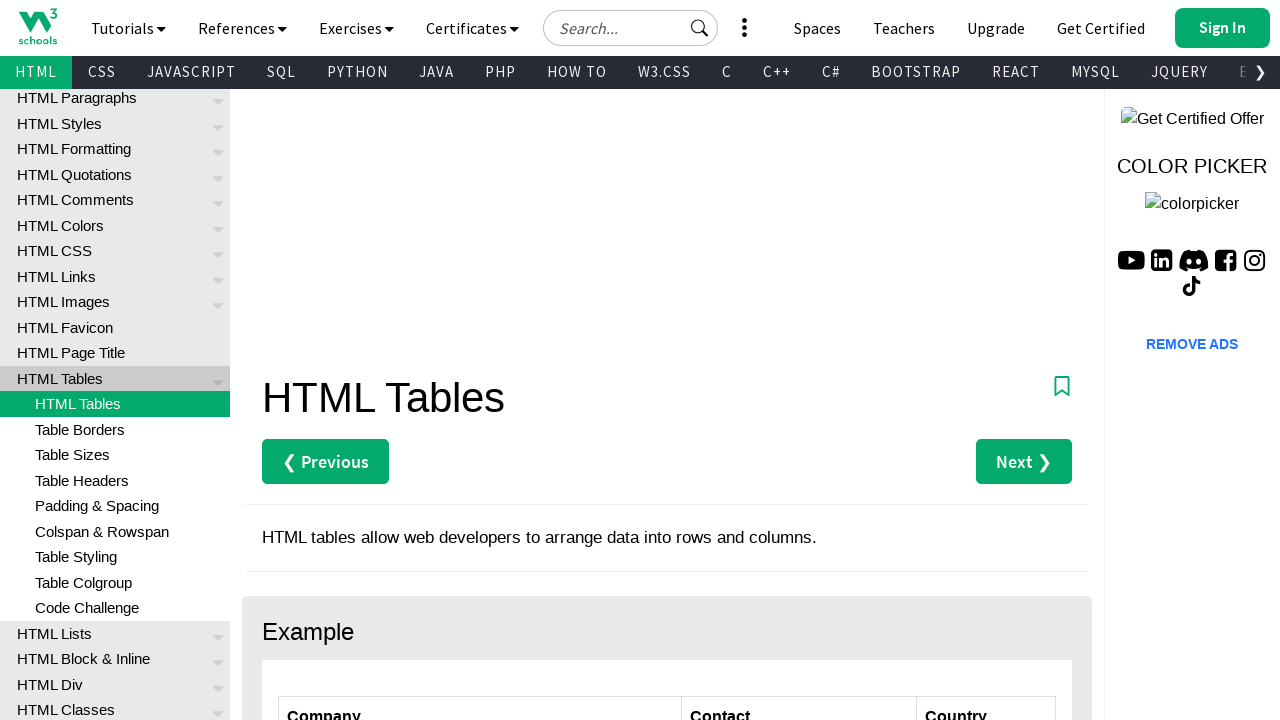

Table rows are present in the customers table
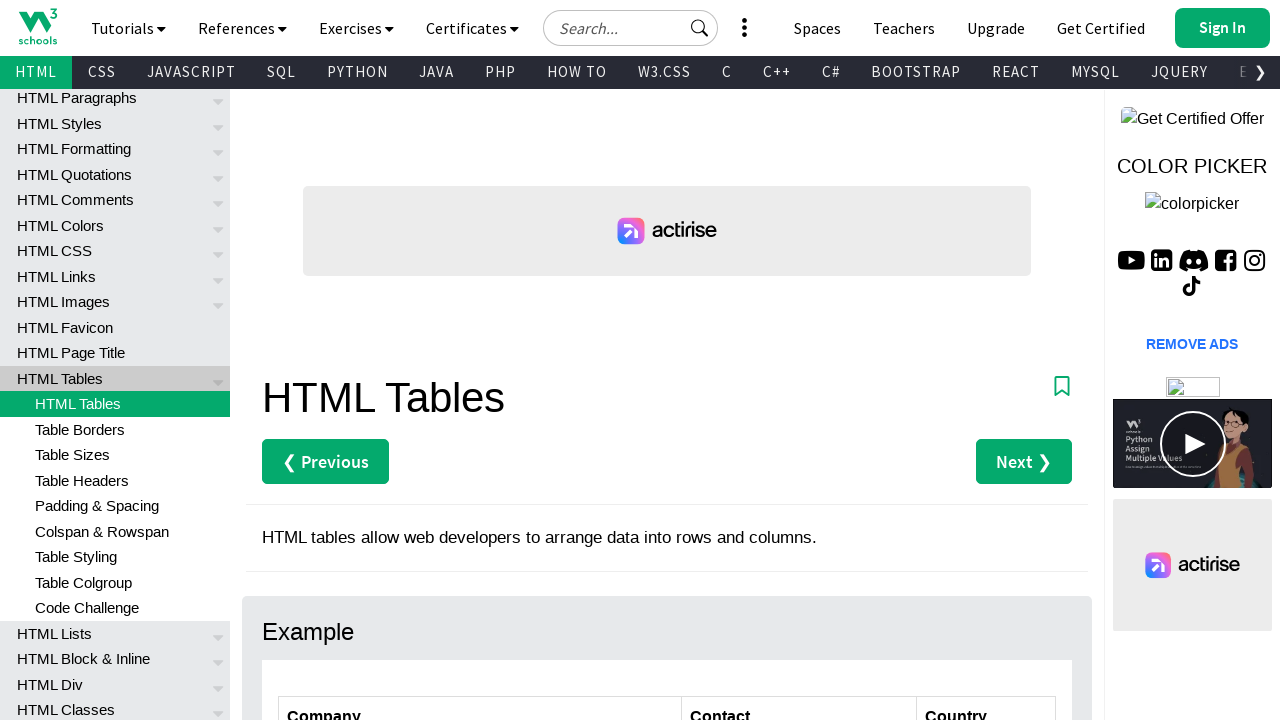

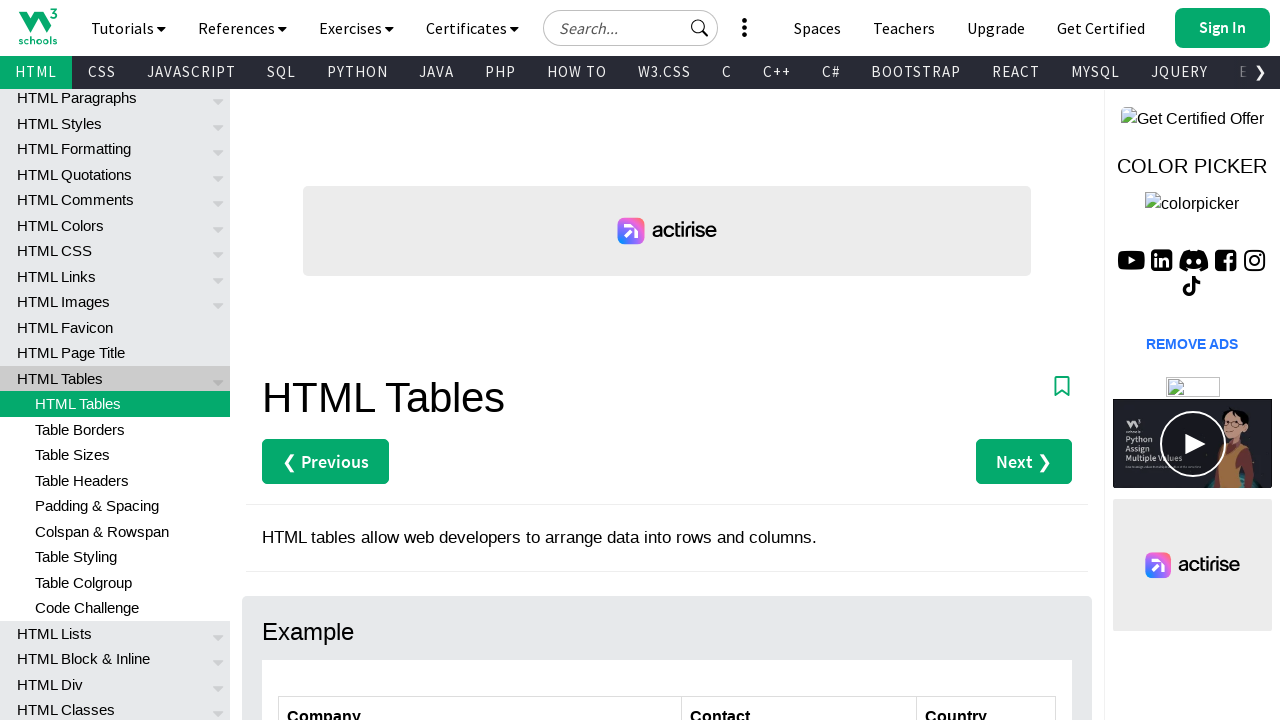